Tests form submission with multiple names and verifies the hello page displays correct greeting for each

Starting URL: http://uitest.duodecadits.com/

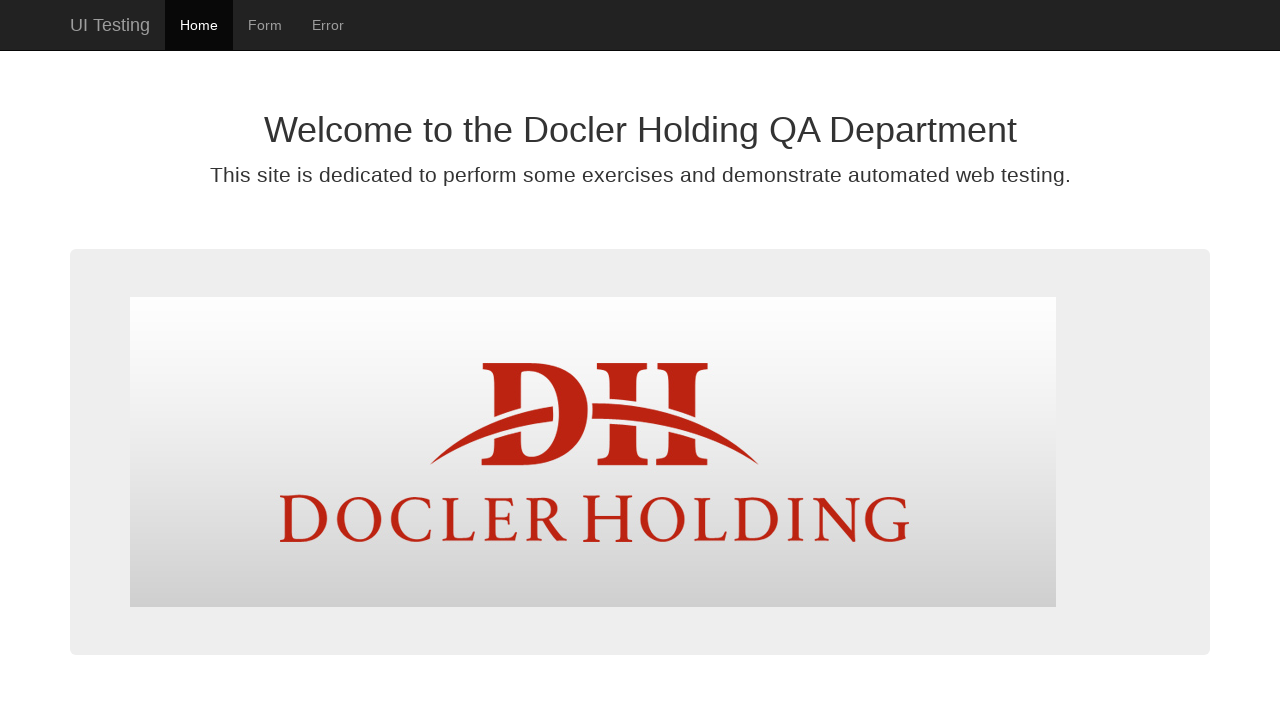

Clicked on form link at (265, 25) on #form
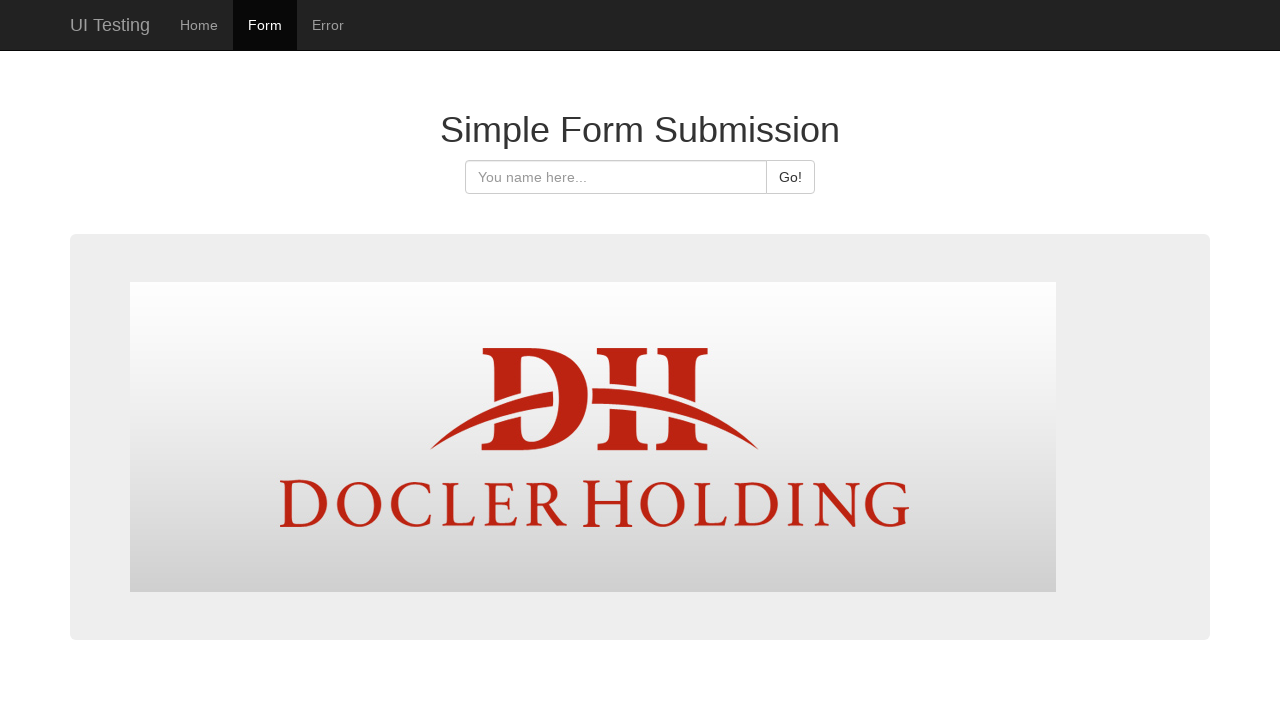

Cleared input field on #hello-input
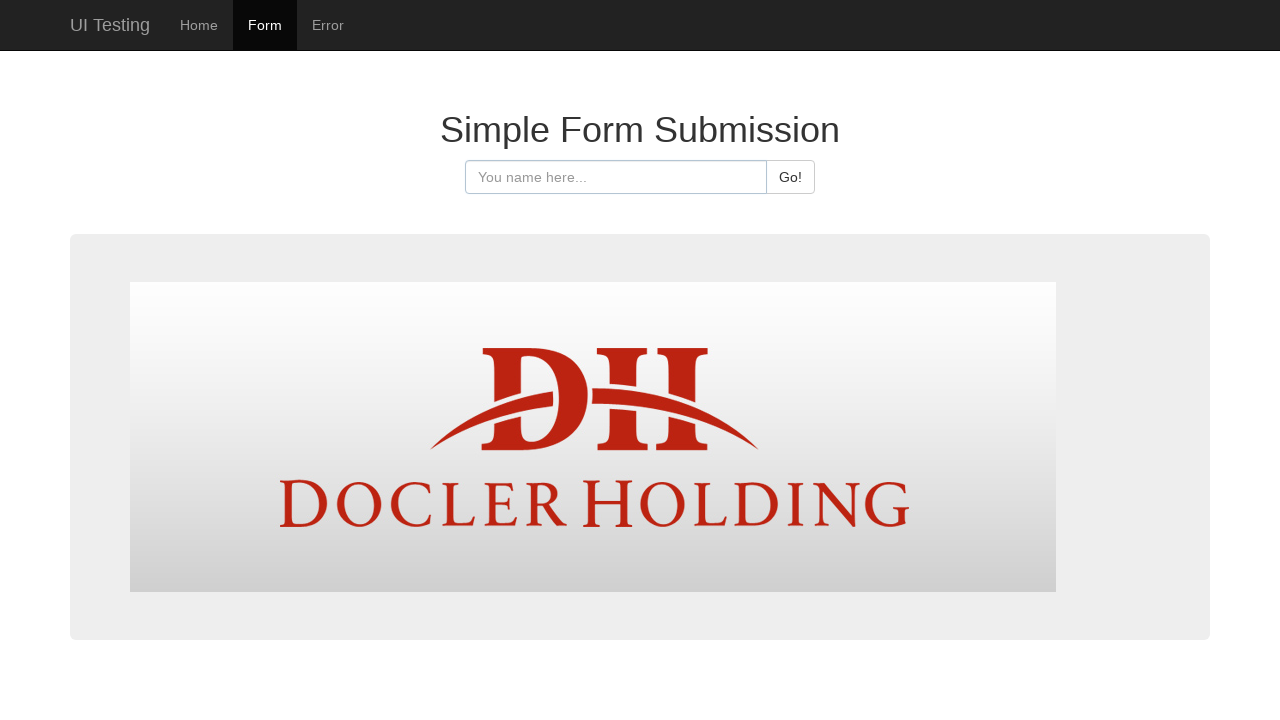

Filled input field with name 'John' on #hello-input
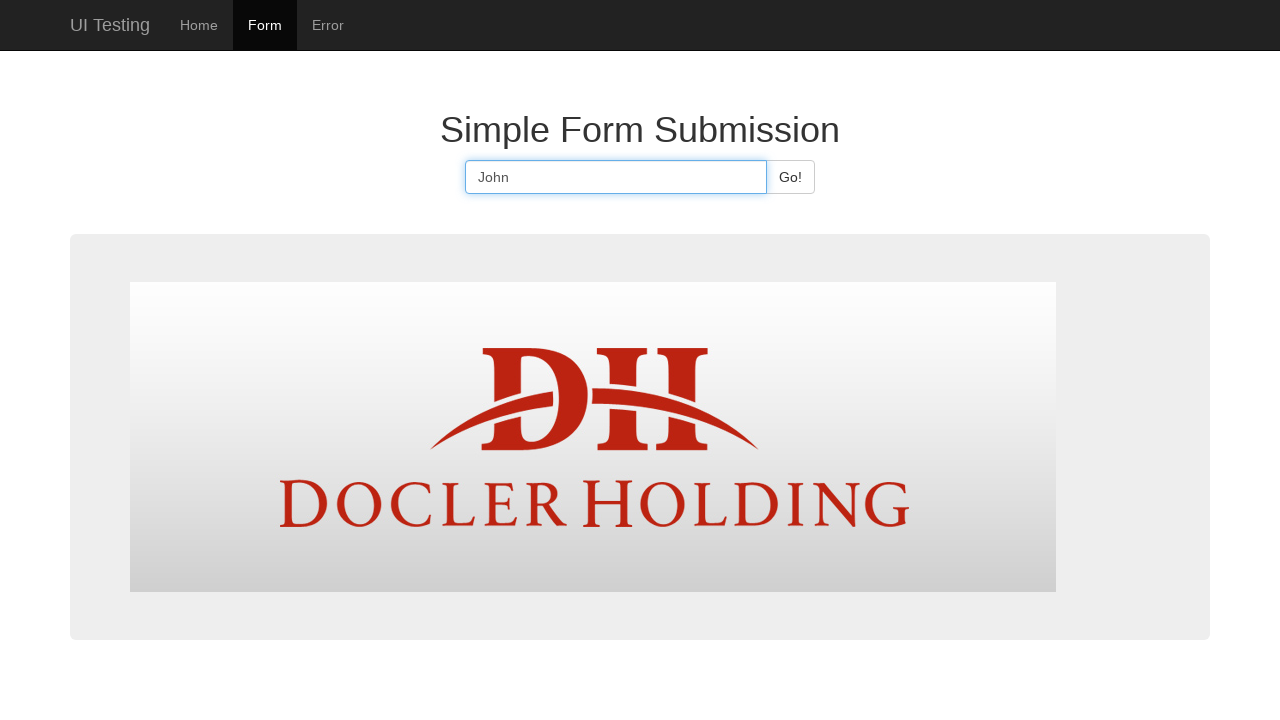

Clicked submit button at (790, 177) on #hello-submit
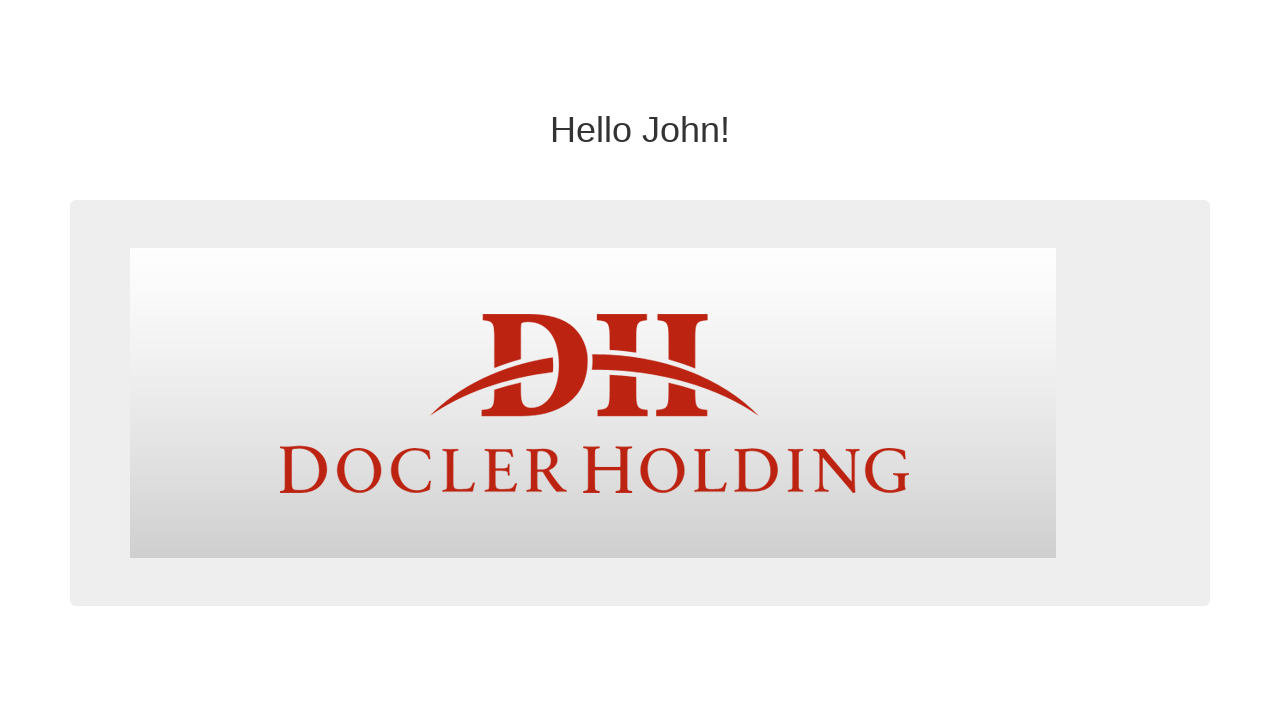

Verified URL contains '/hello.html' path
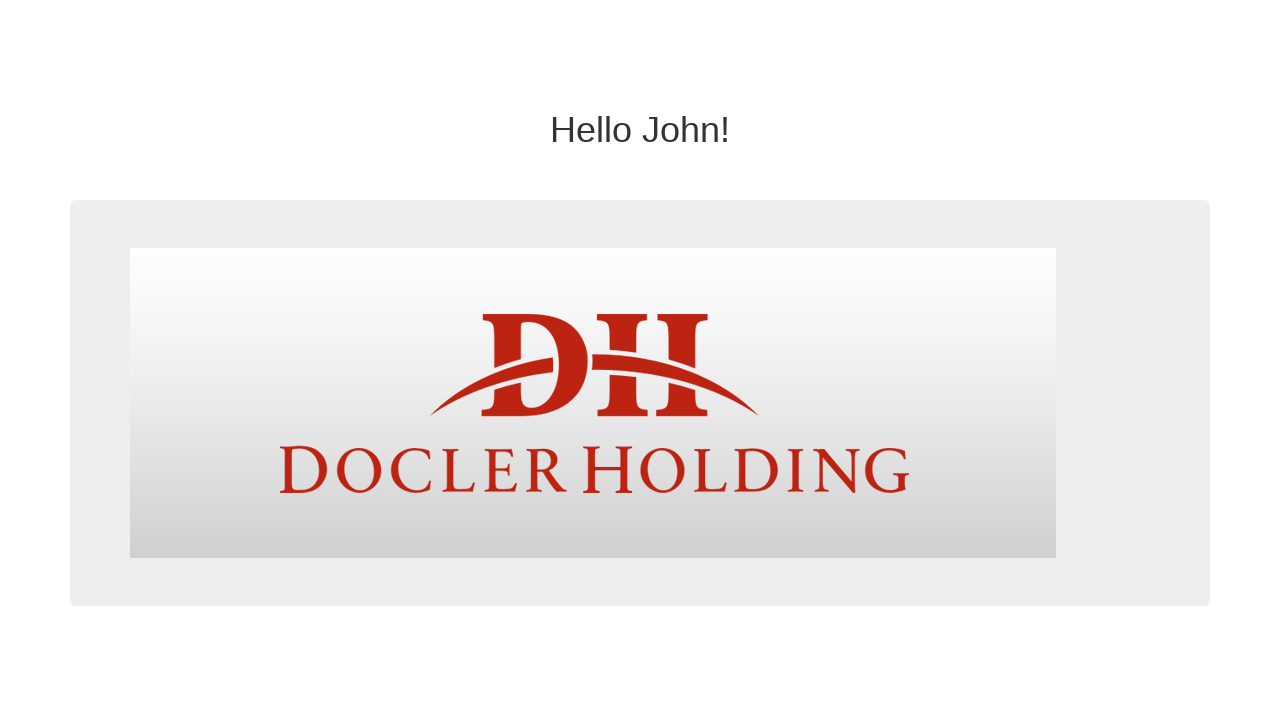

Verified greeting displays 'Hello John!' correctly
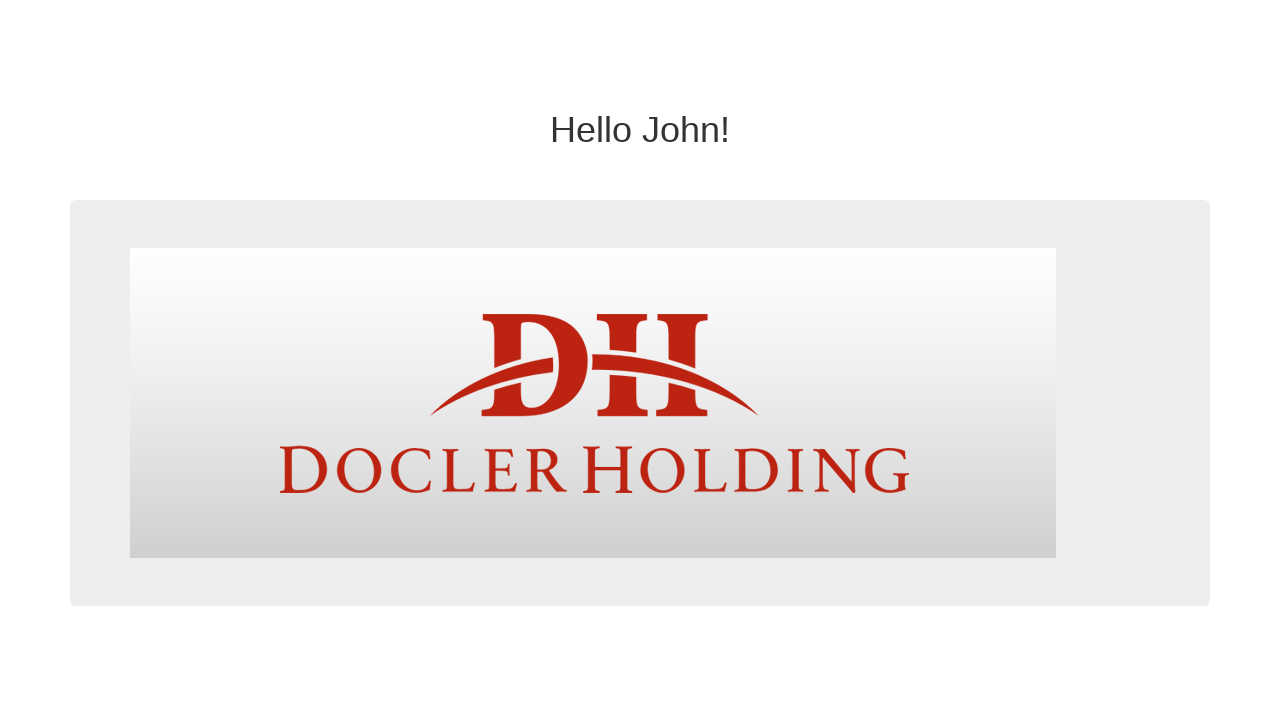

Navigated back to form page
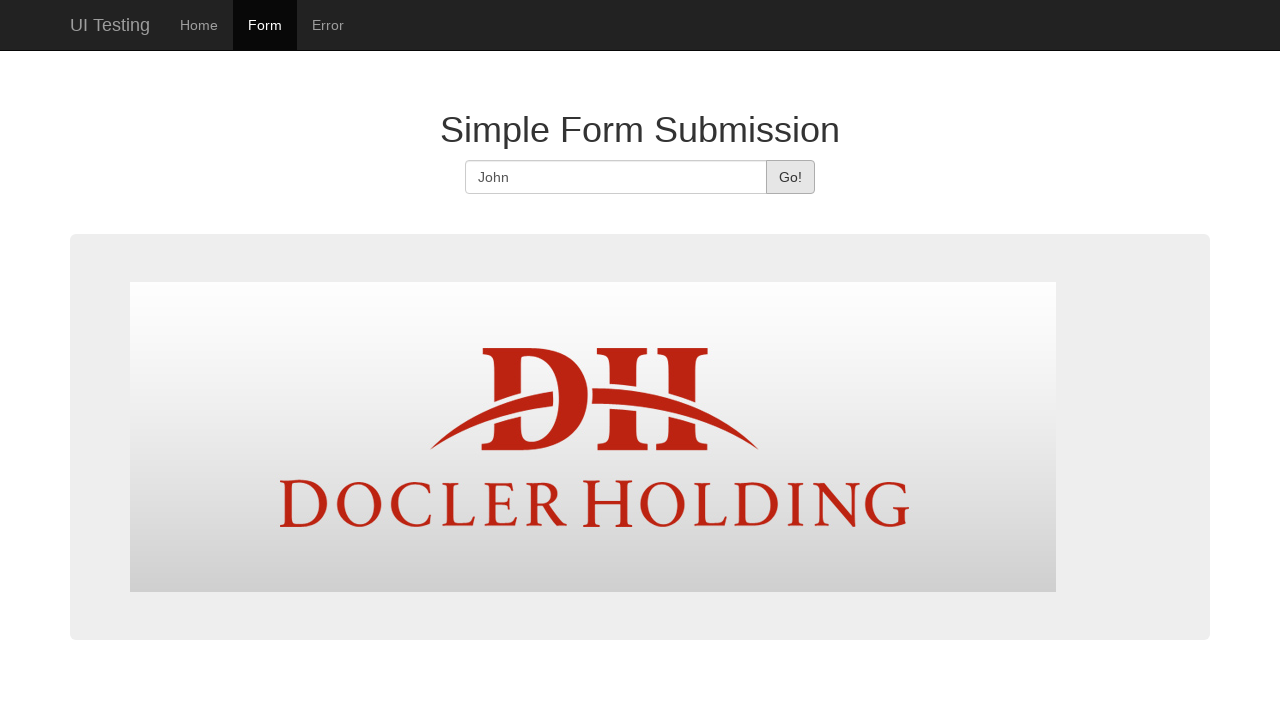

Cleared input field on #hello-input
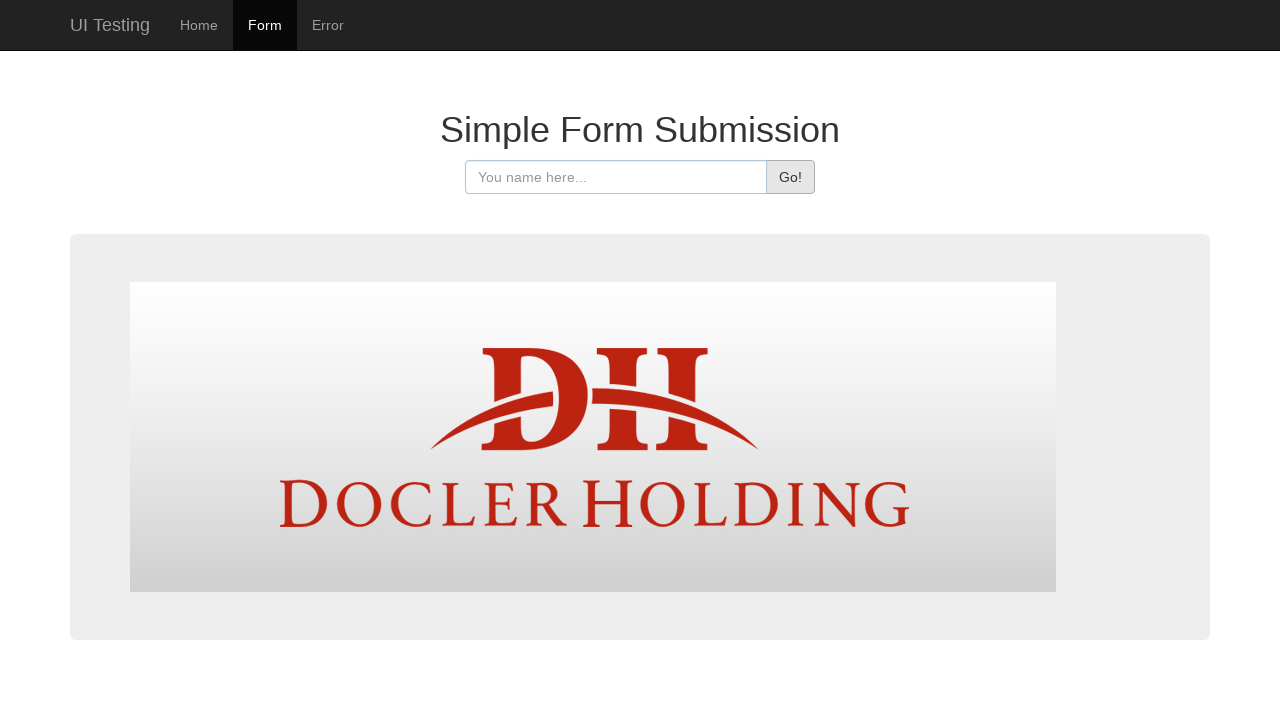

Filled input field with name 'Sofia' on #hello-input
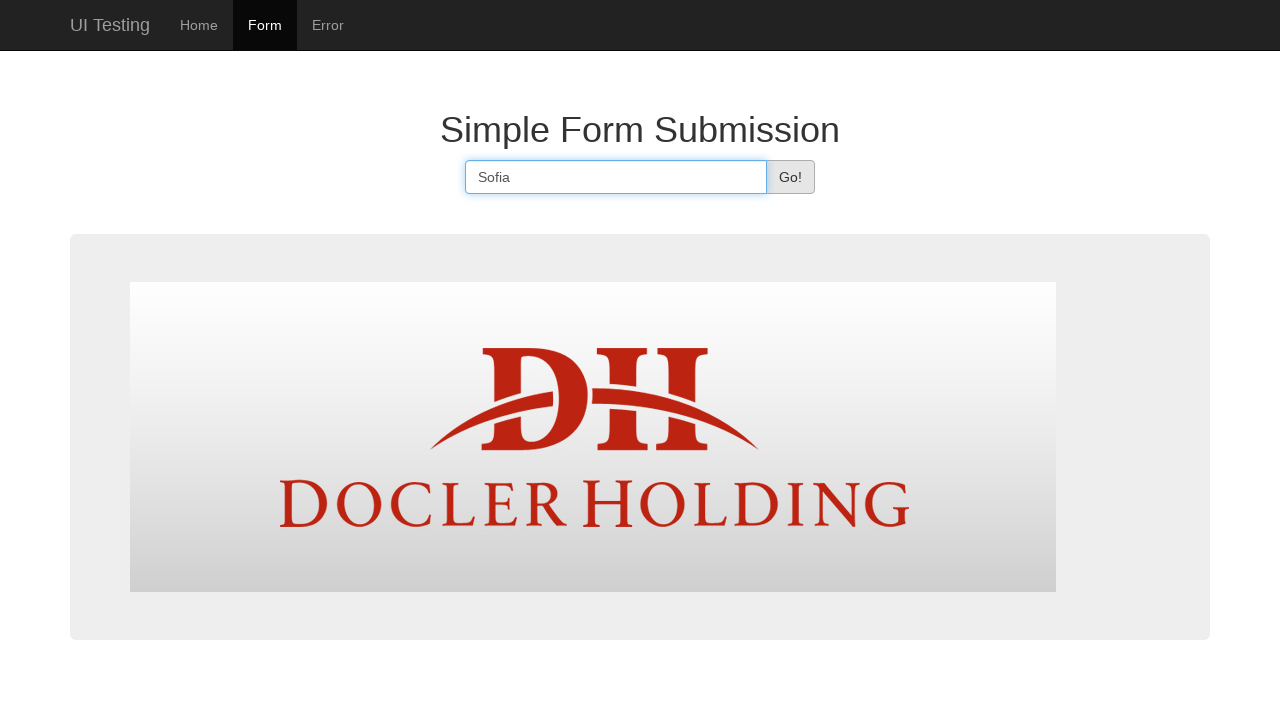

Clicked submit button at (790, 177) on #hello-submit
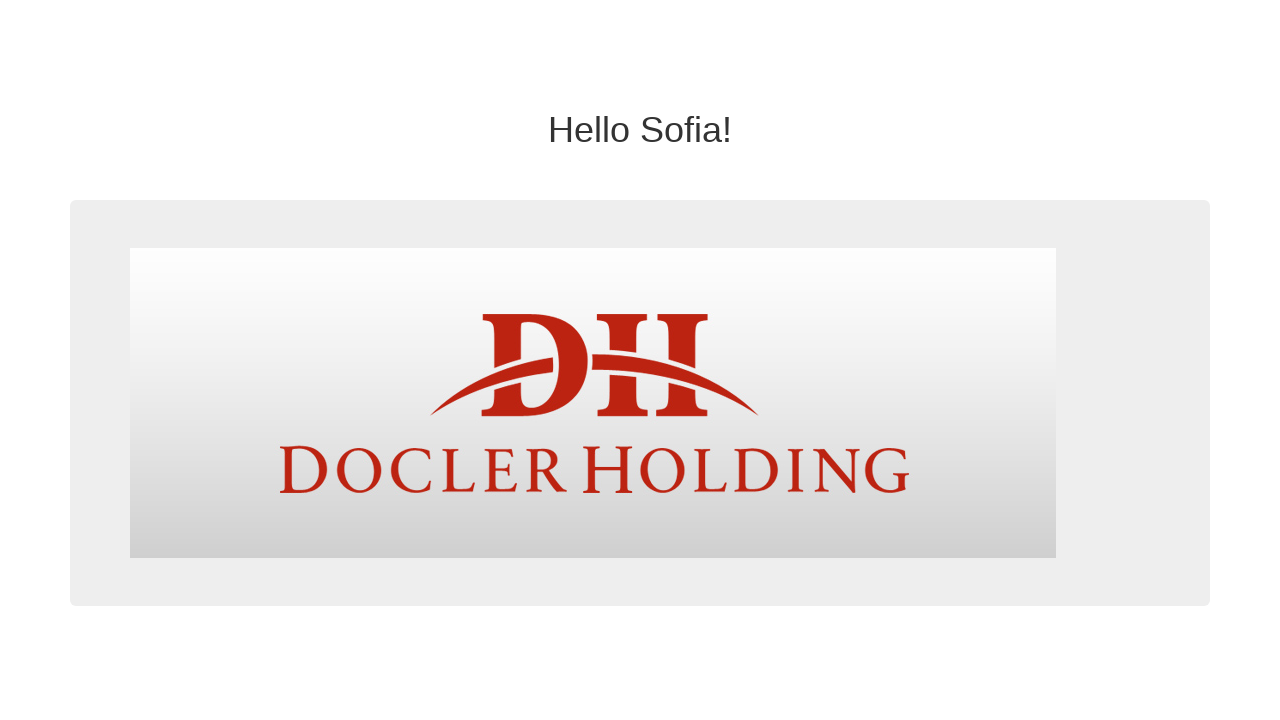

Verified URL contains '/hello.html' path
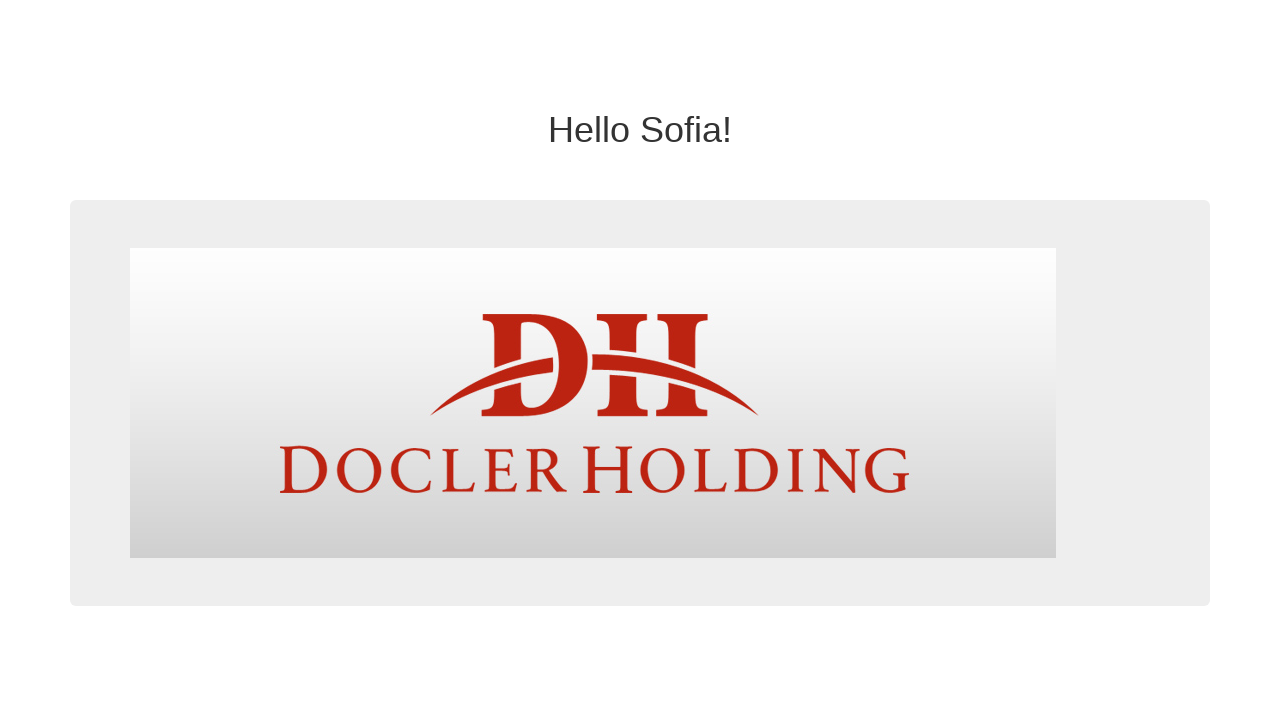

Verified greeting displays 'Hello Sofia!' correctly
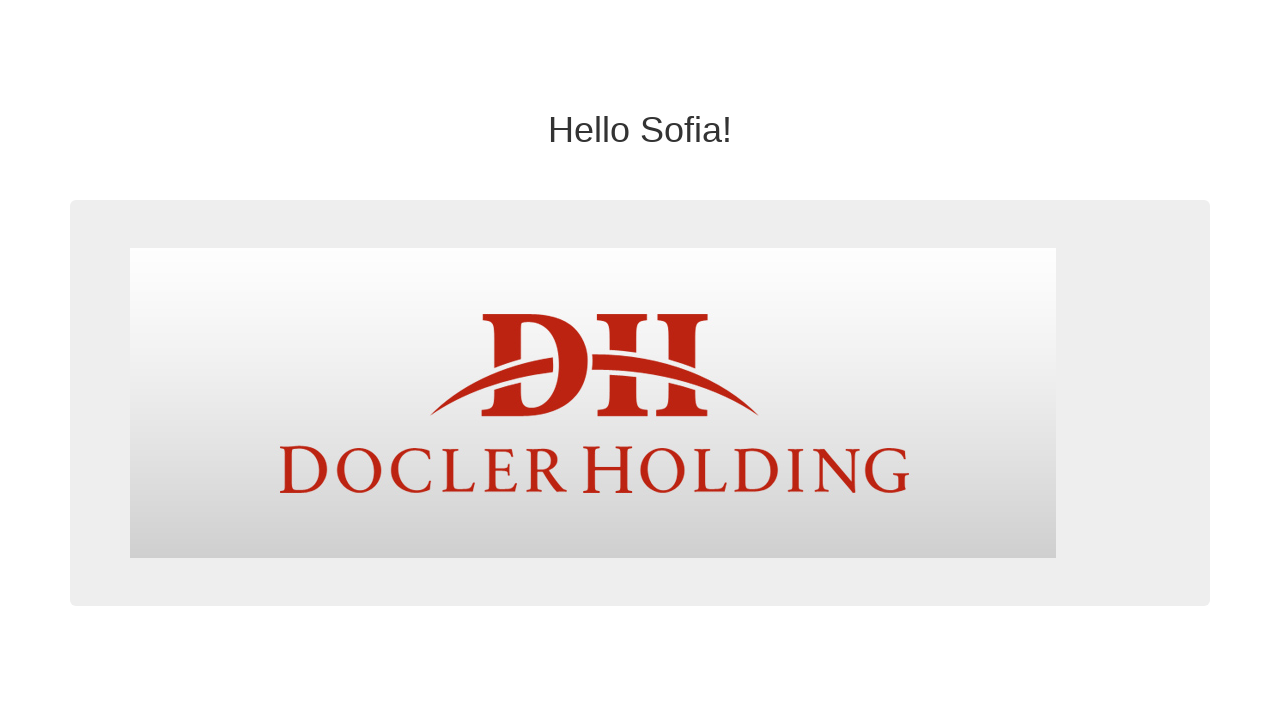

Navigated back to form page
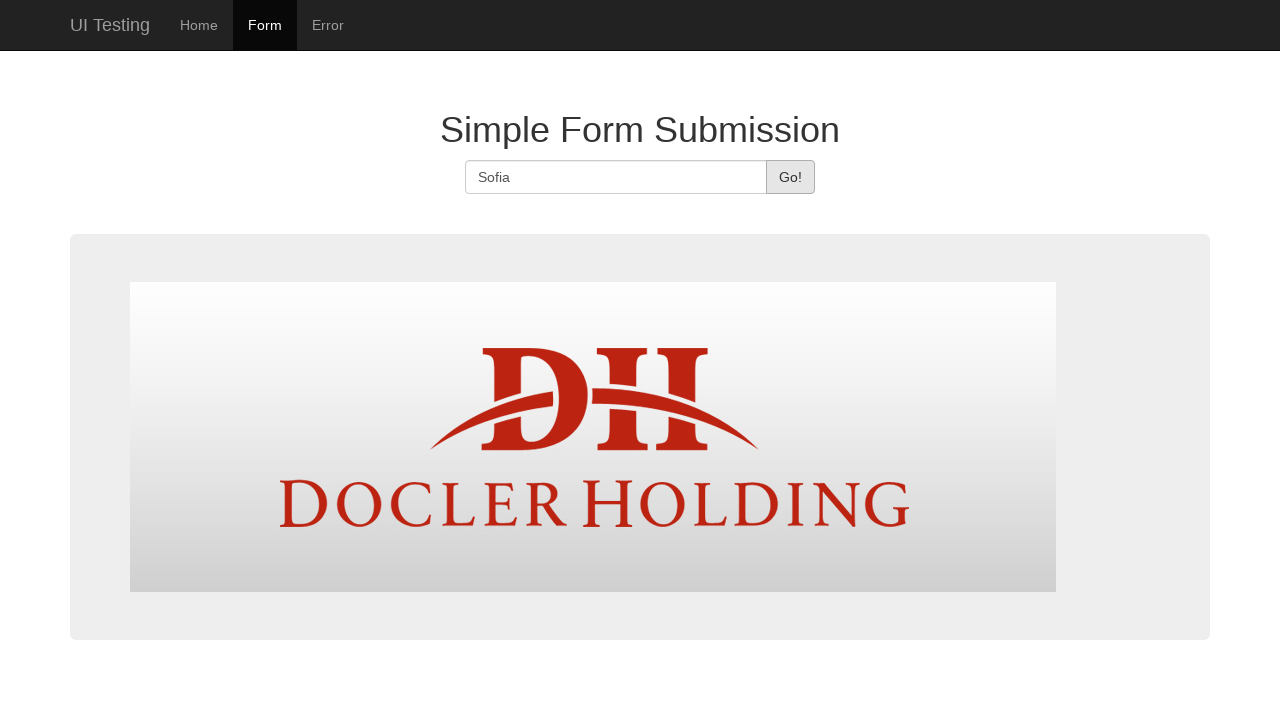

Cleared input field on #hello-input
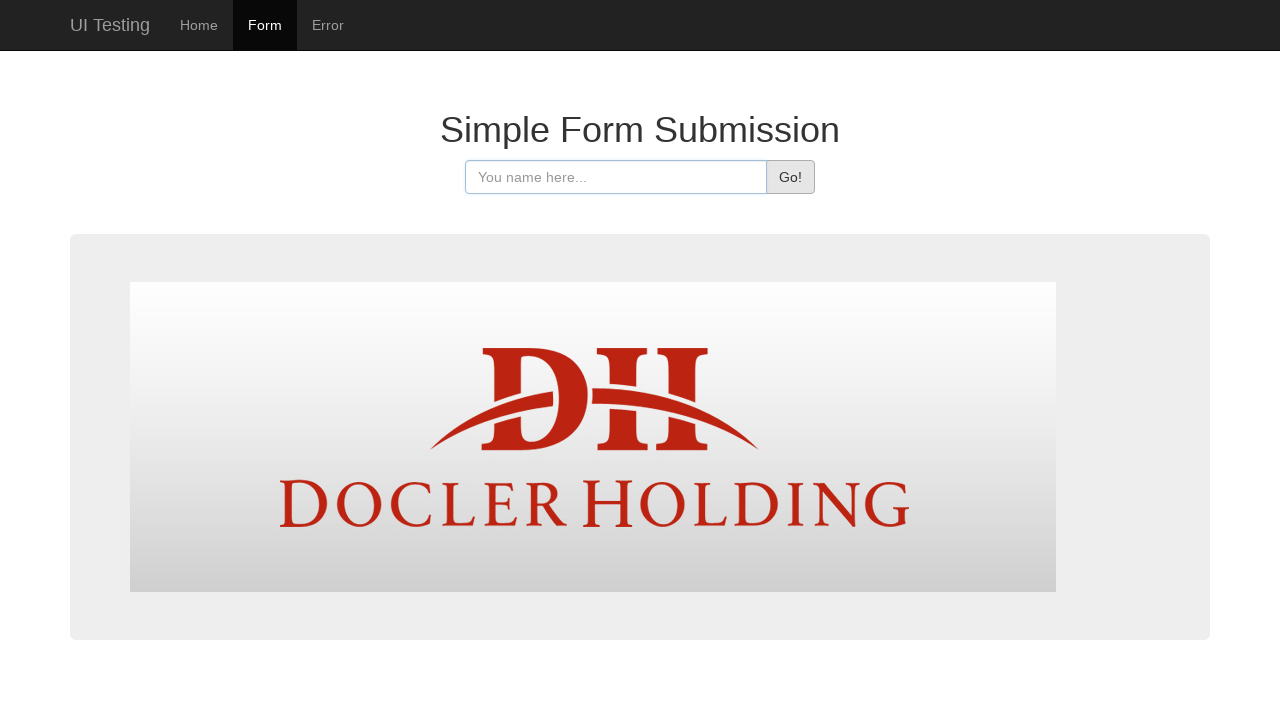

Filled input field with name 'Charlie' on #hello-input
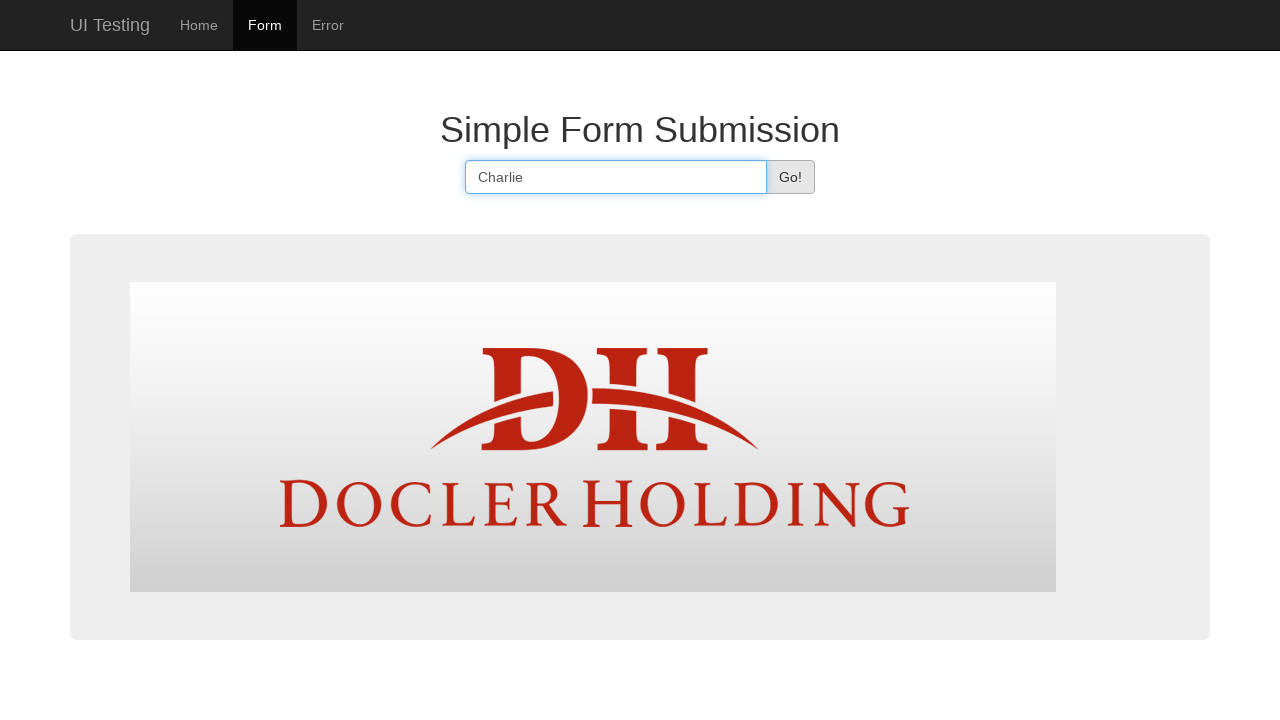

Clicked submit button at (790, 177) on #hello-submit
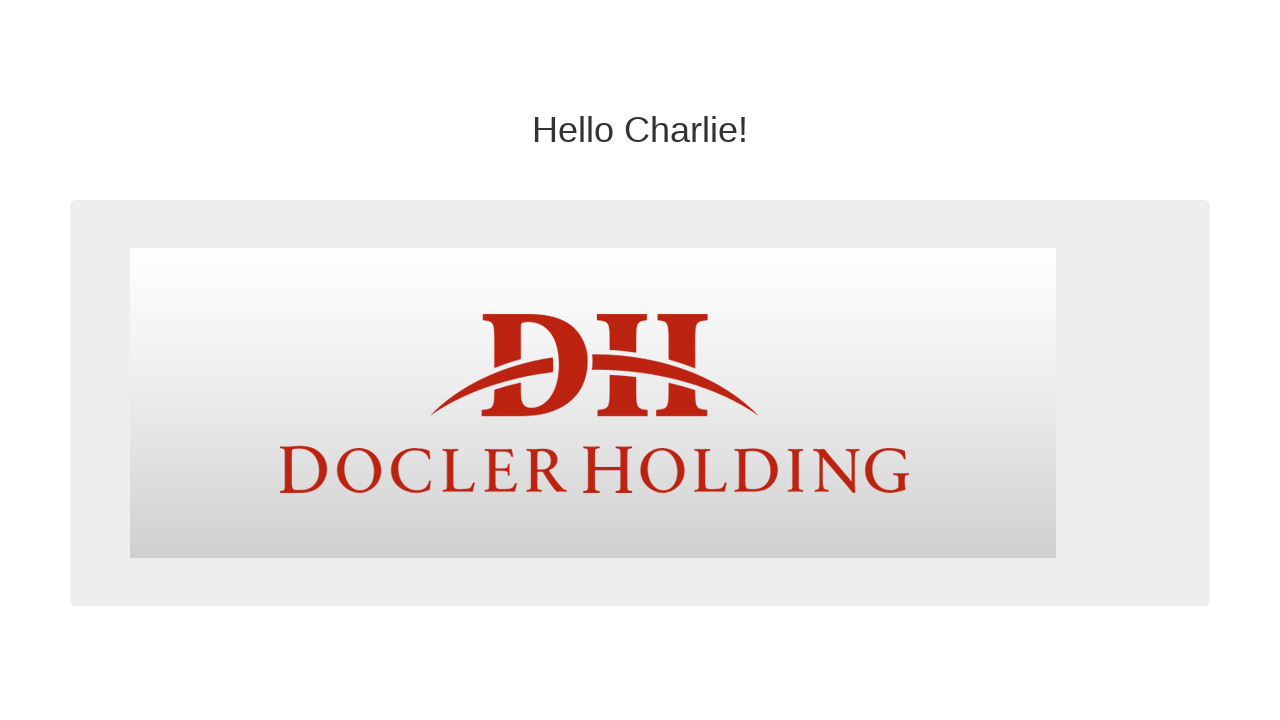

Verified URL contains '/hello.html' path
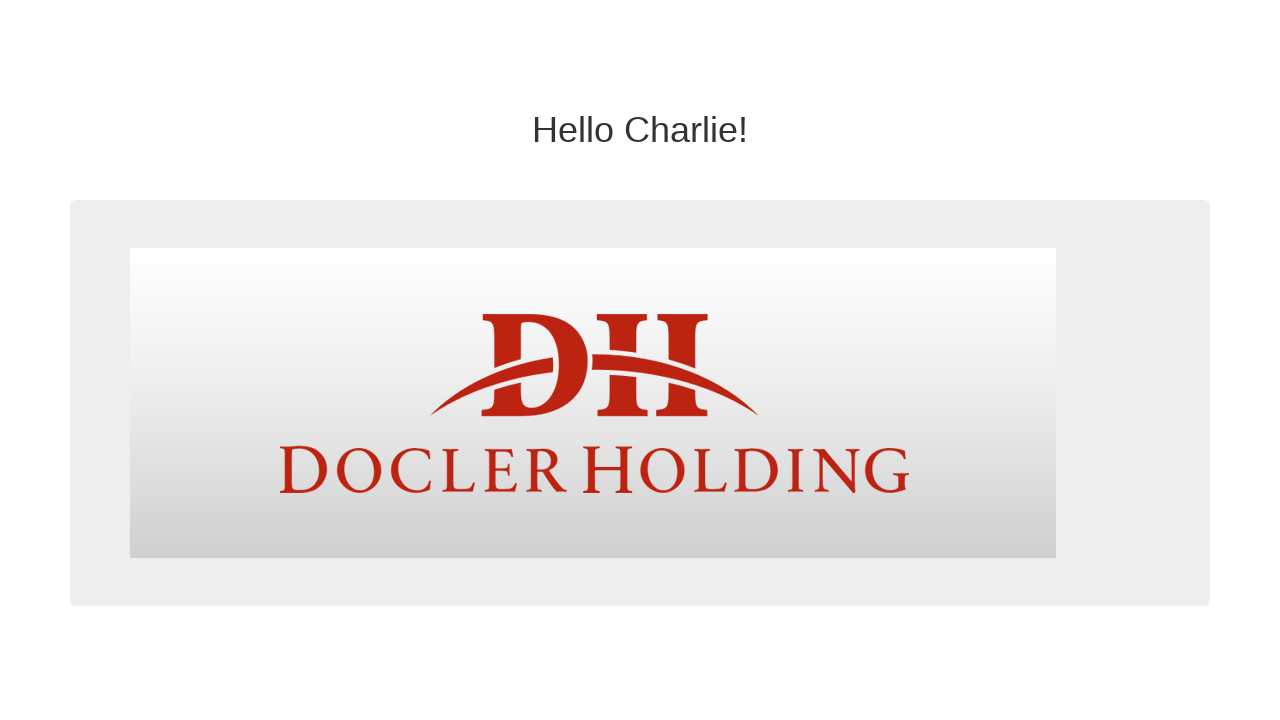

Verified greeting displays 'Hello Charlie!' correctly
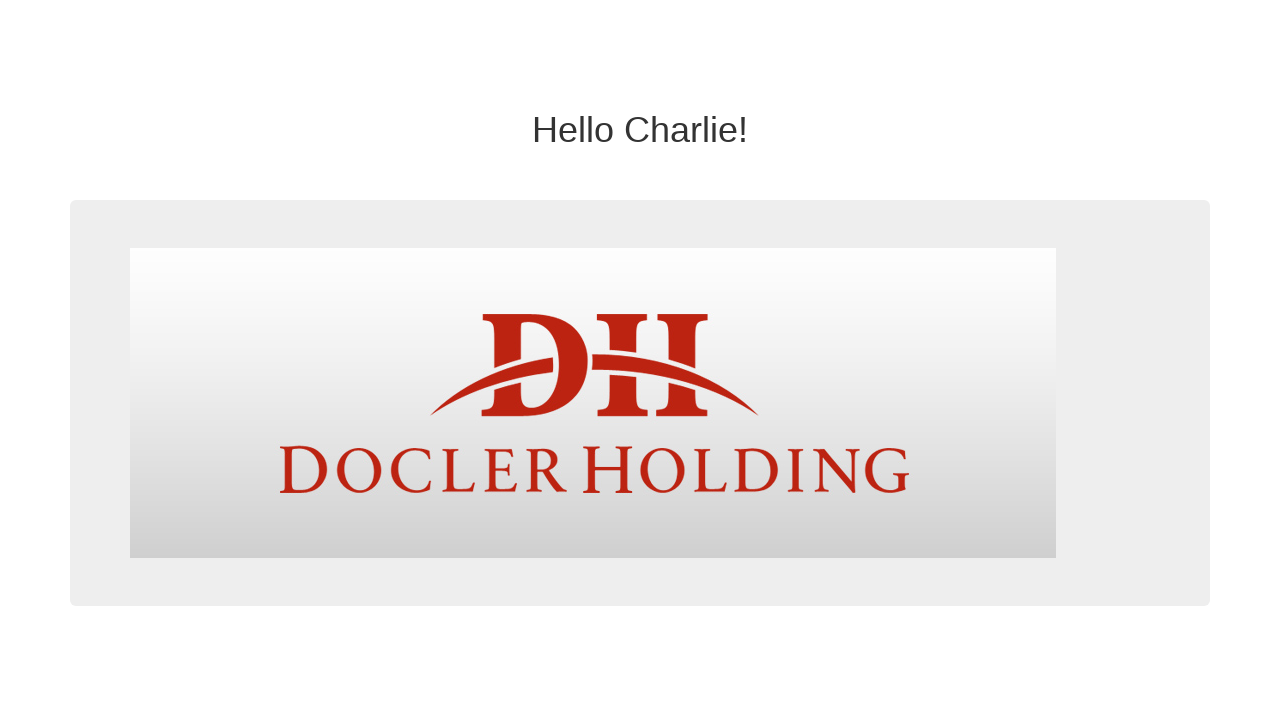

Navigated back to form page
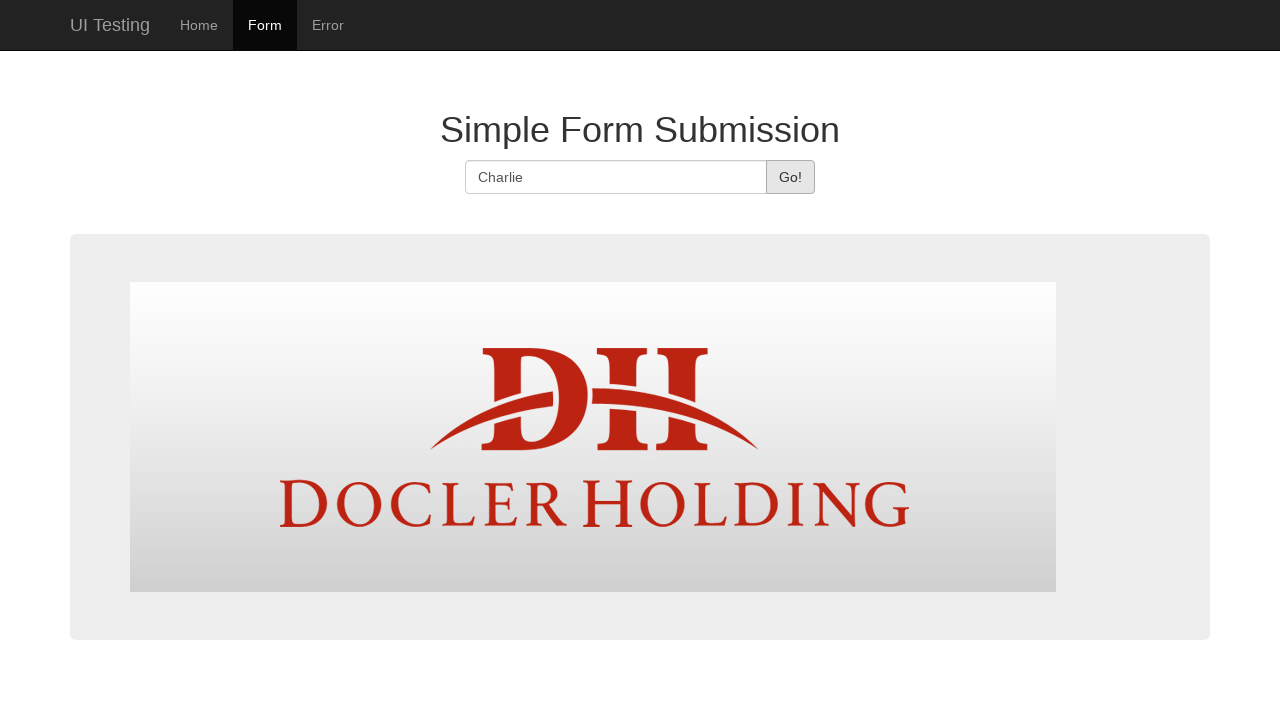

Cleared input field on #hello-input
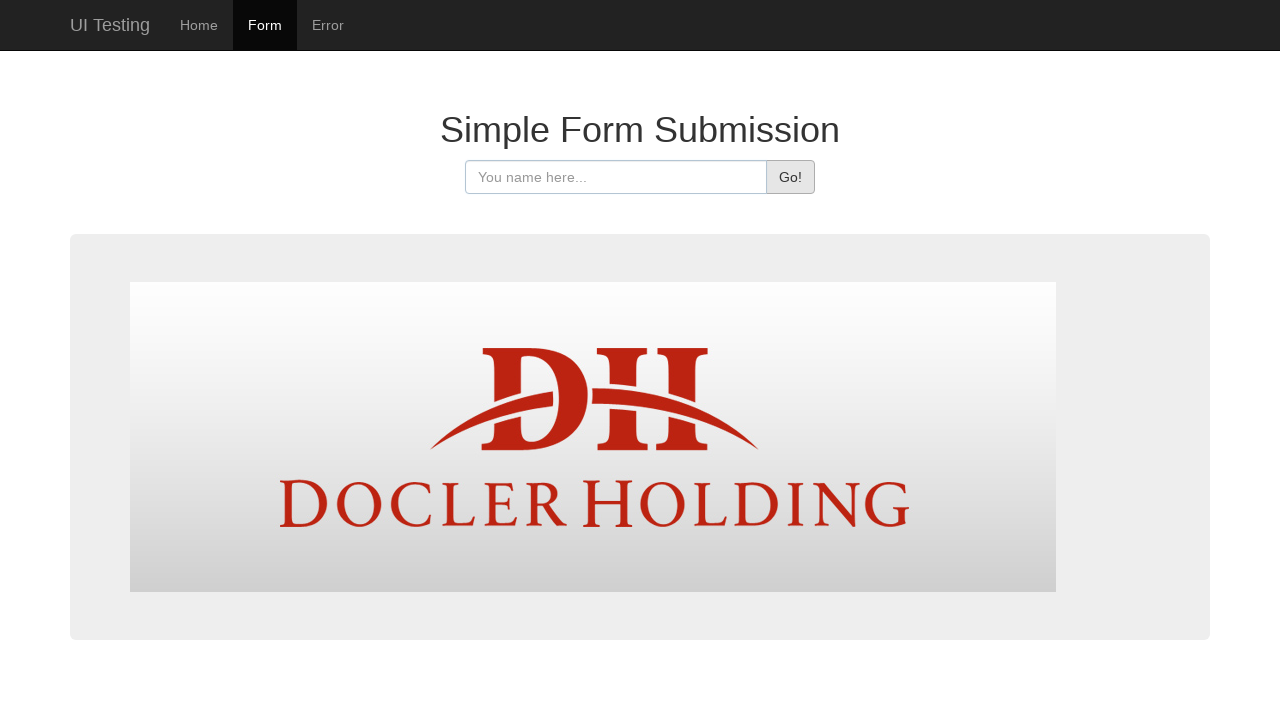

Filled input field with name 'Emily' on #hello-input
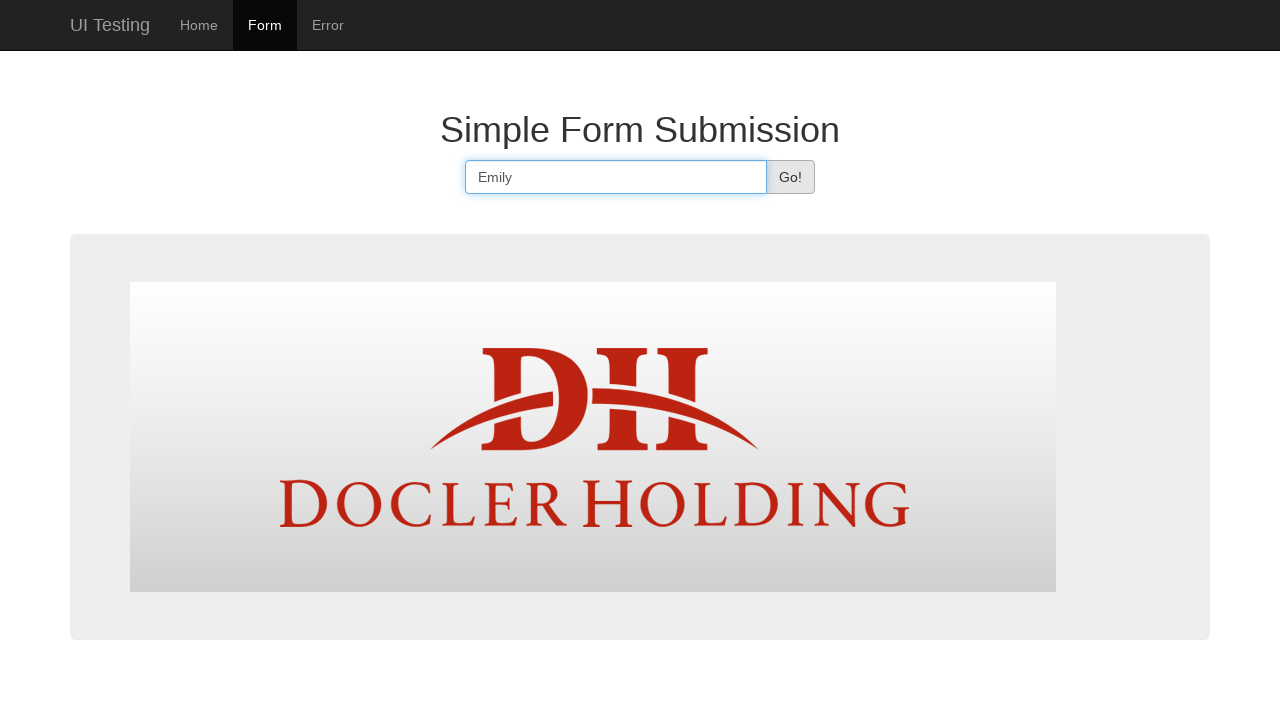

Clicked submit button at (790, 177) on #hello-submit
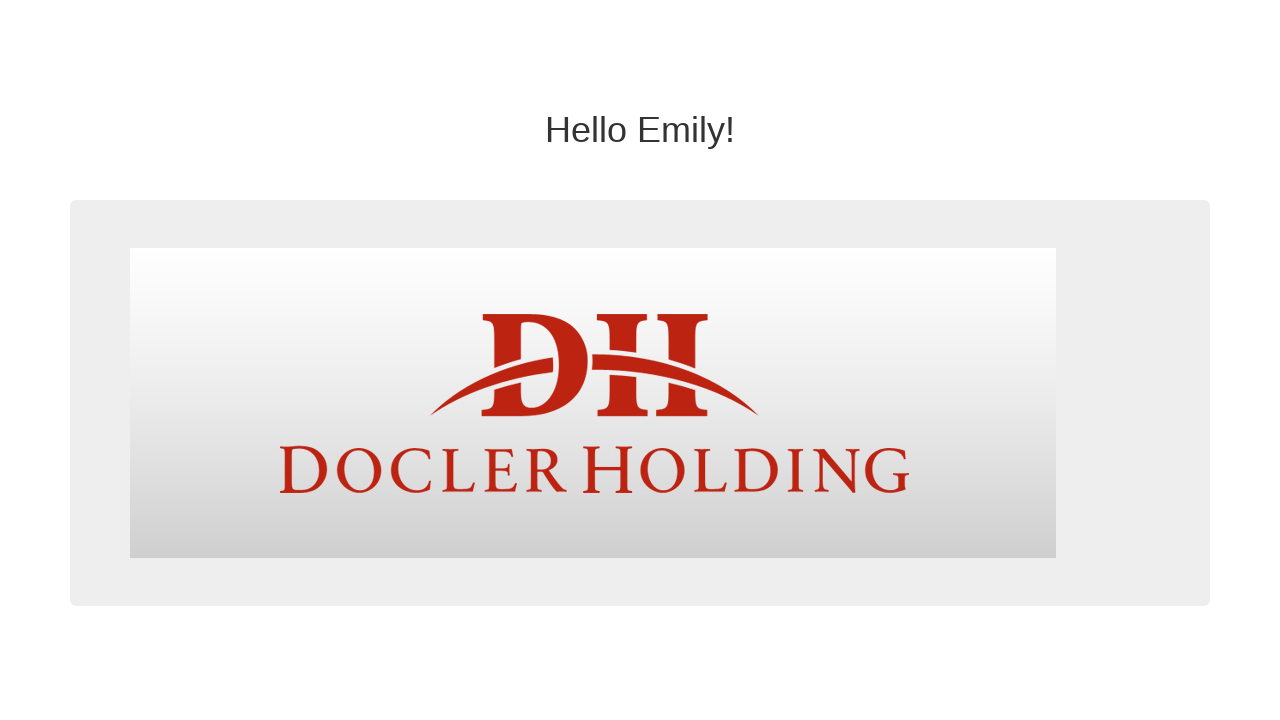

Verified URL contains '/hello.html' path
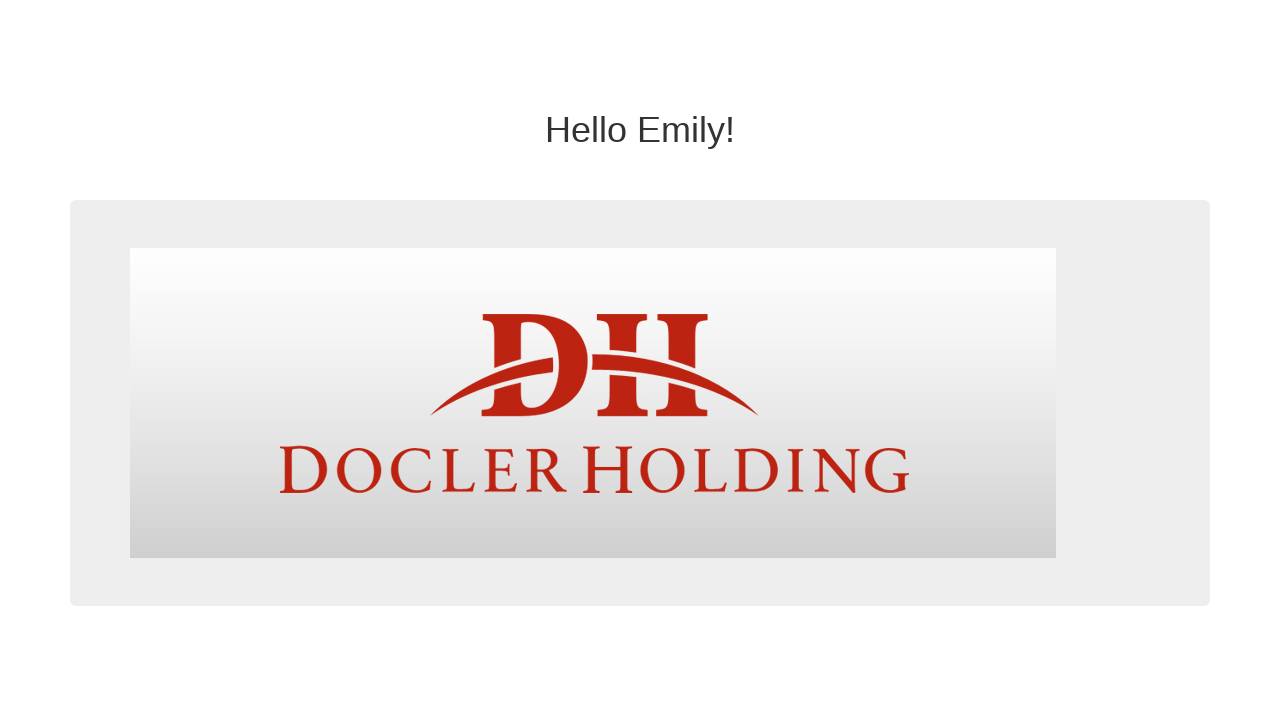

Verified greeting displays 'Hello Emily!' correctly
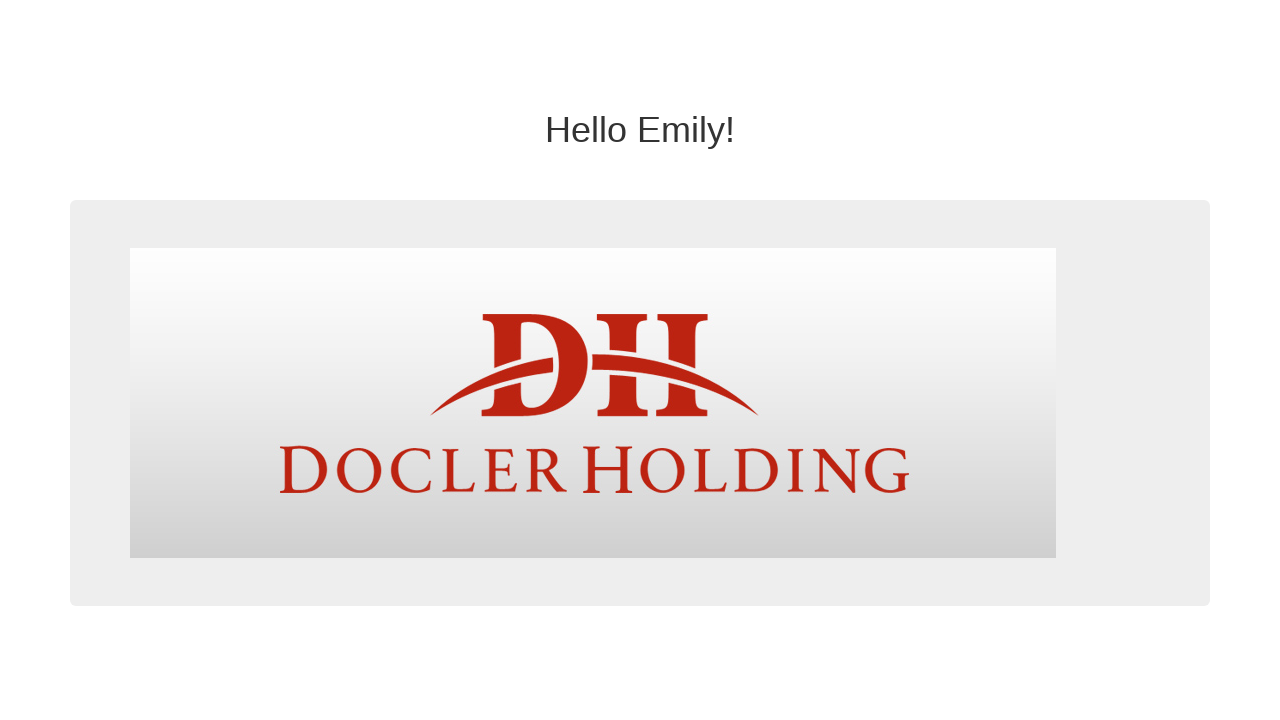

Navigated back to form page
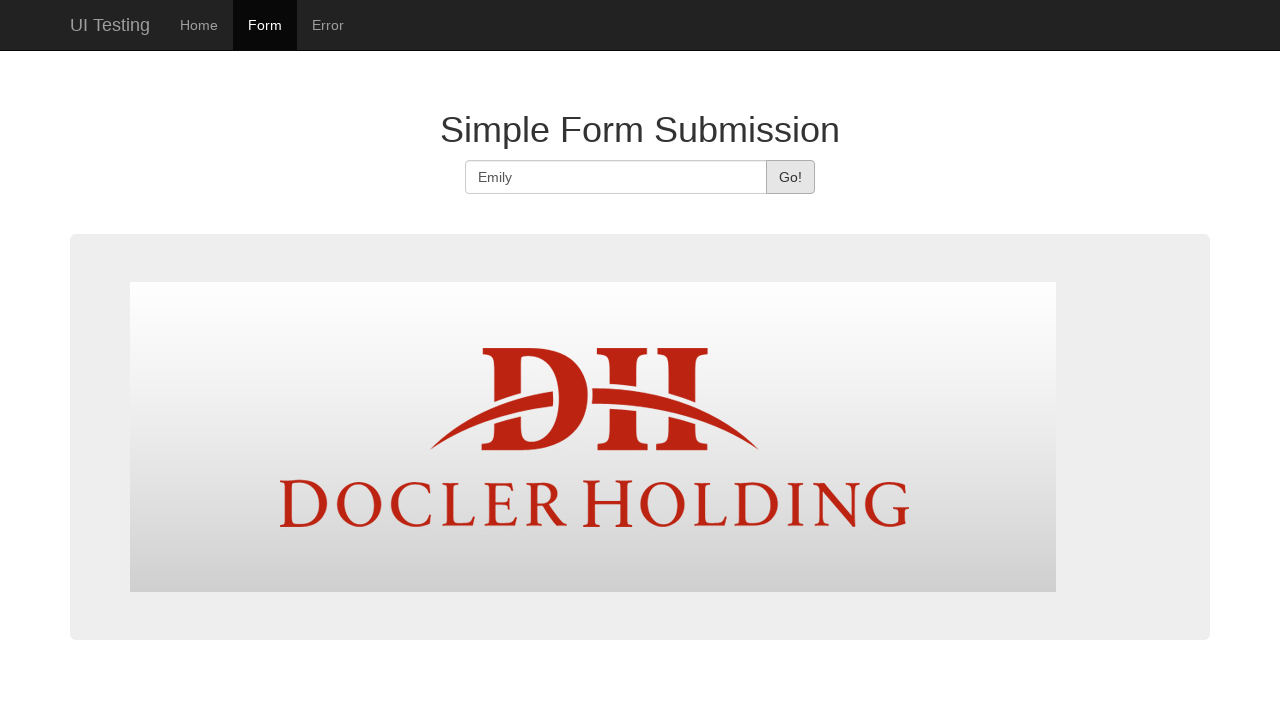

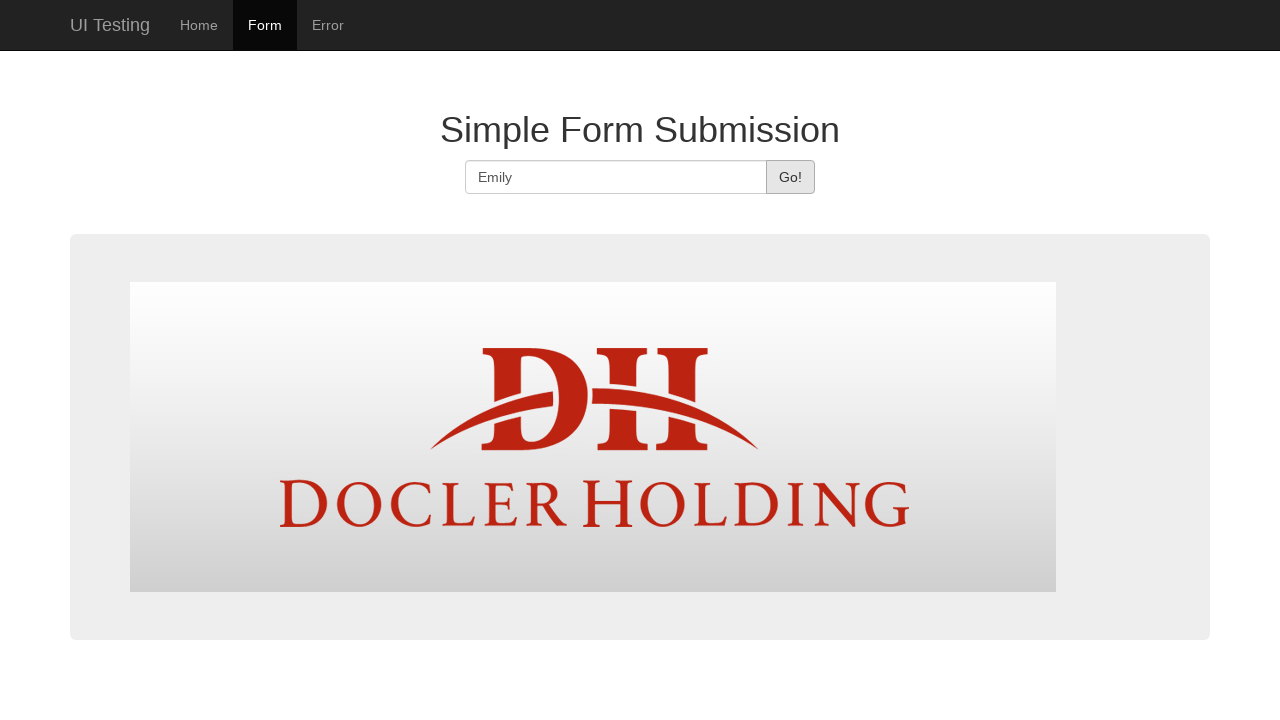